Tests different types of mouse clicks on buttons including double-click and right-click (context menu) interactions

Starting URL: https://demoqa.com/buttons

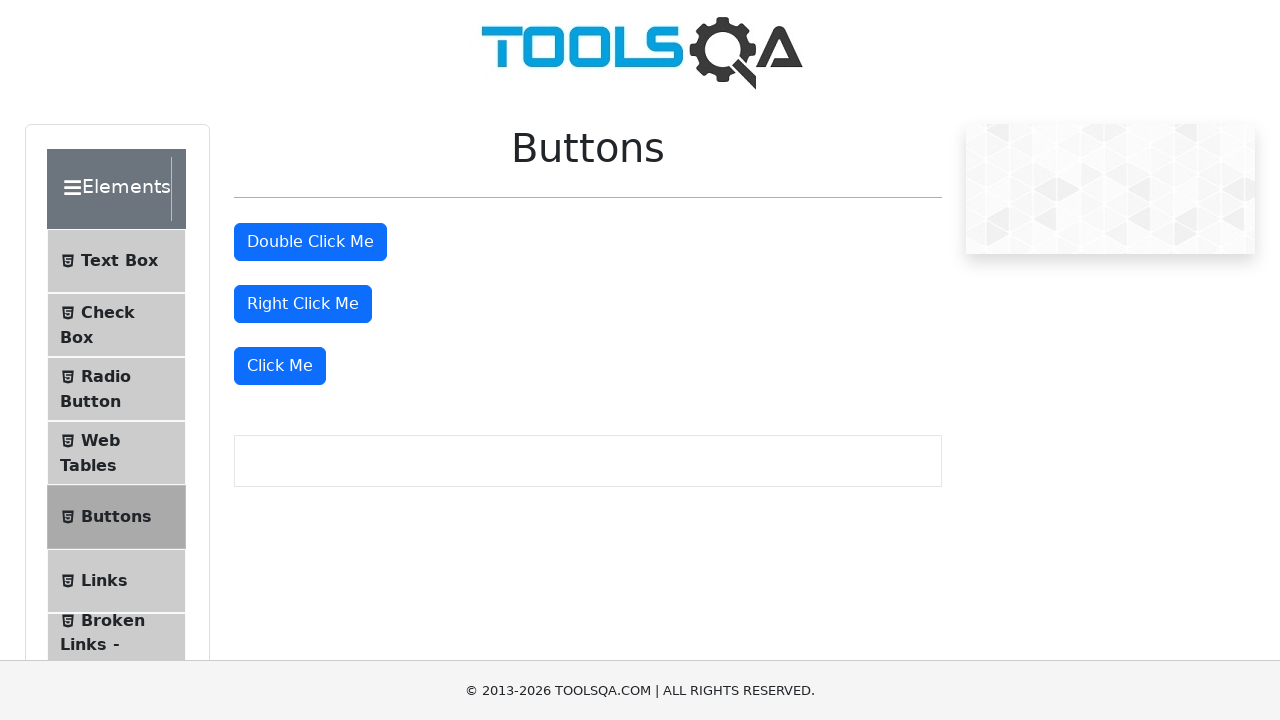

Double-clicked the double-click button at (310, 242) on #doubleClickBtn
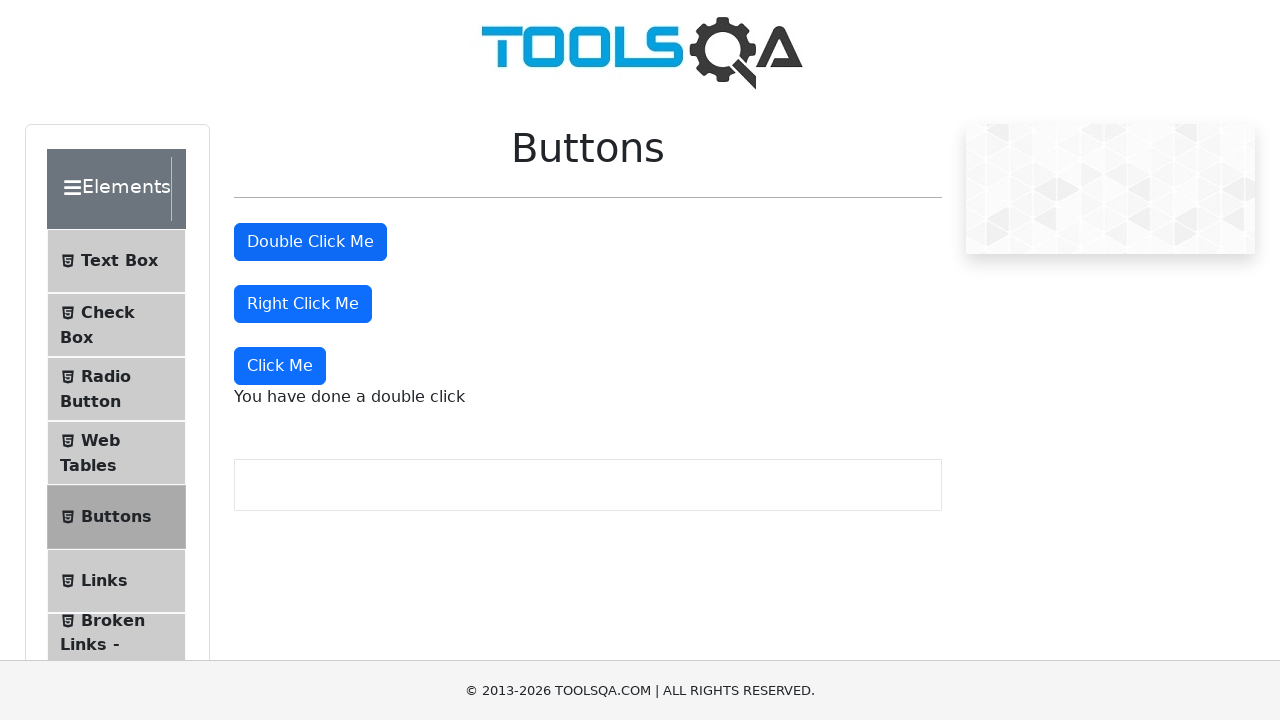

Right-clicked the right-click button to open context menu at (303, 304) on #rightClickBtn
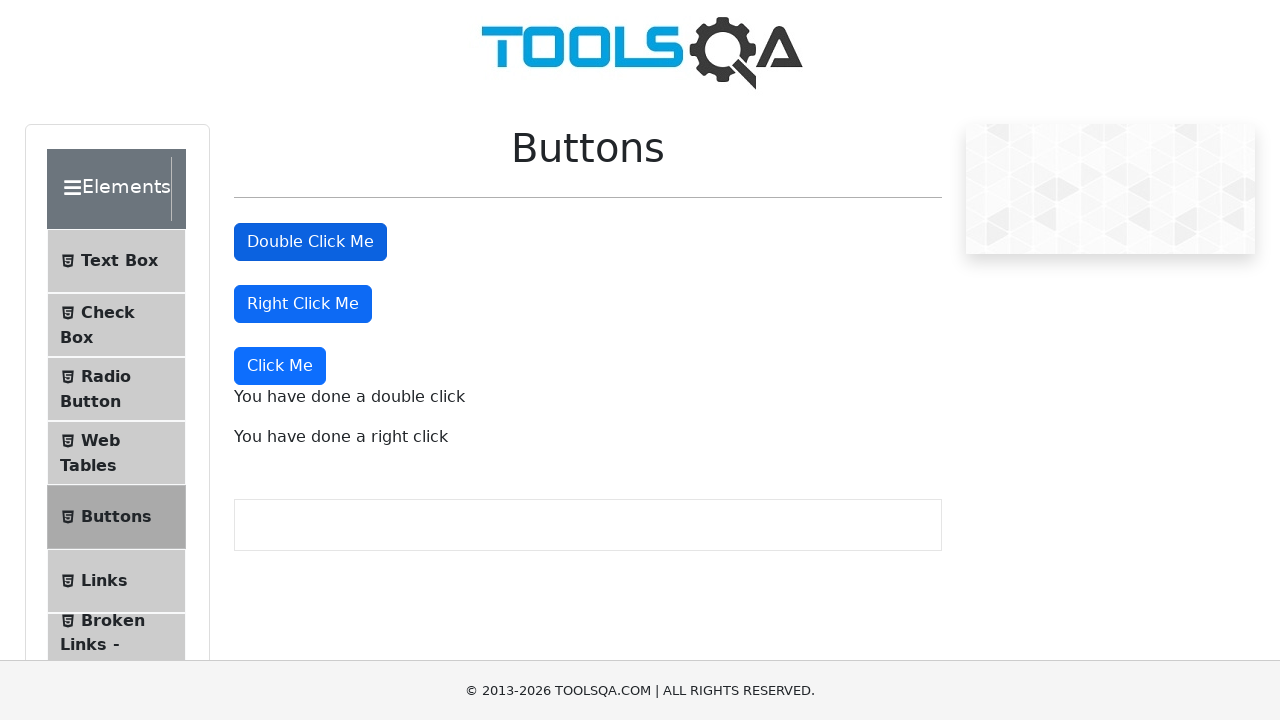

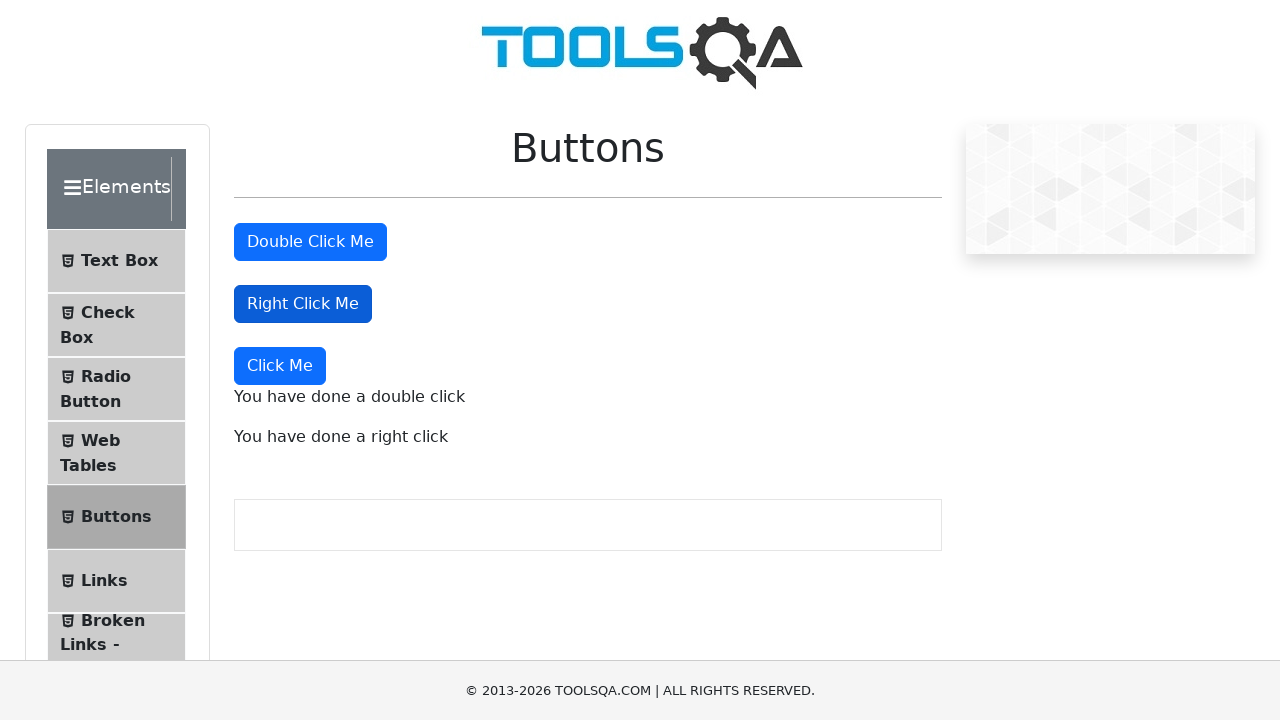